Opens the nopCommerce demo site, maximizes the window, and retrieves the page title

Starting URL: https://demo.nopcommerce.com/

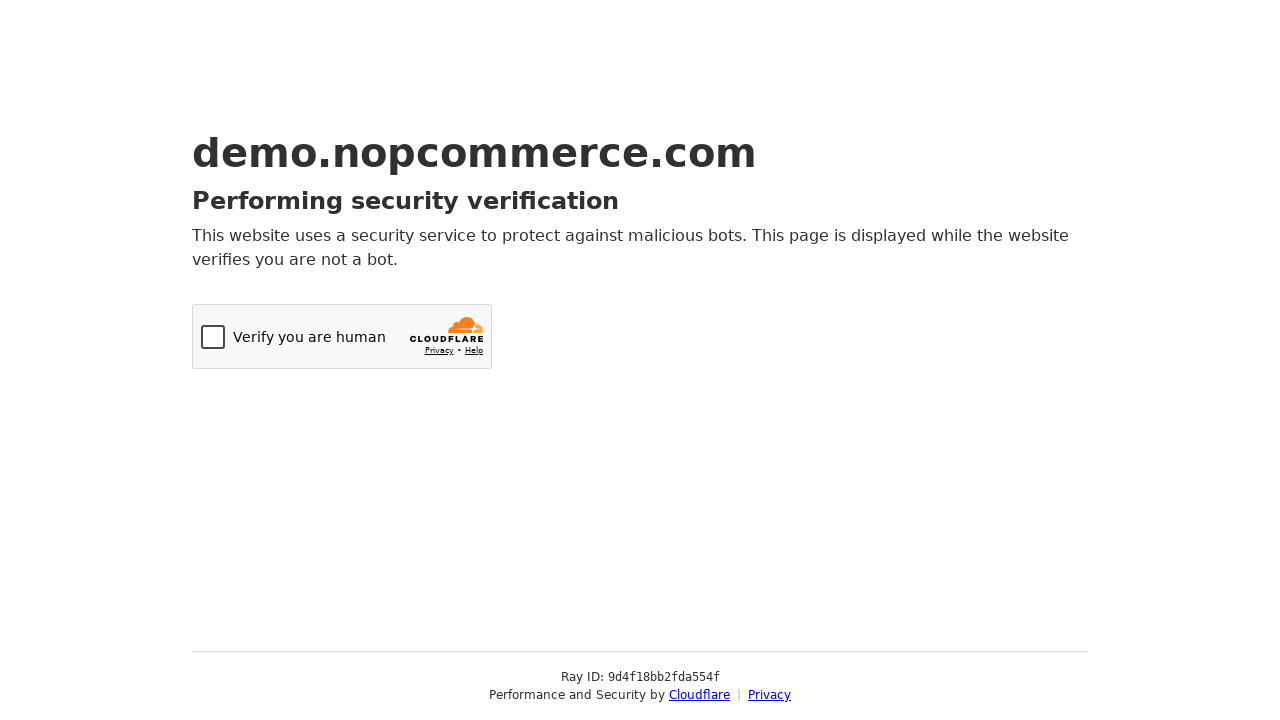

Set viewport size to 1920x1080 to maximize window
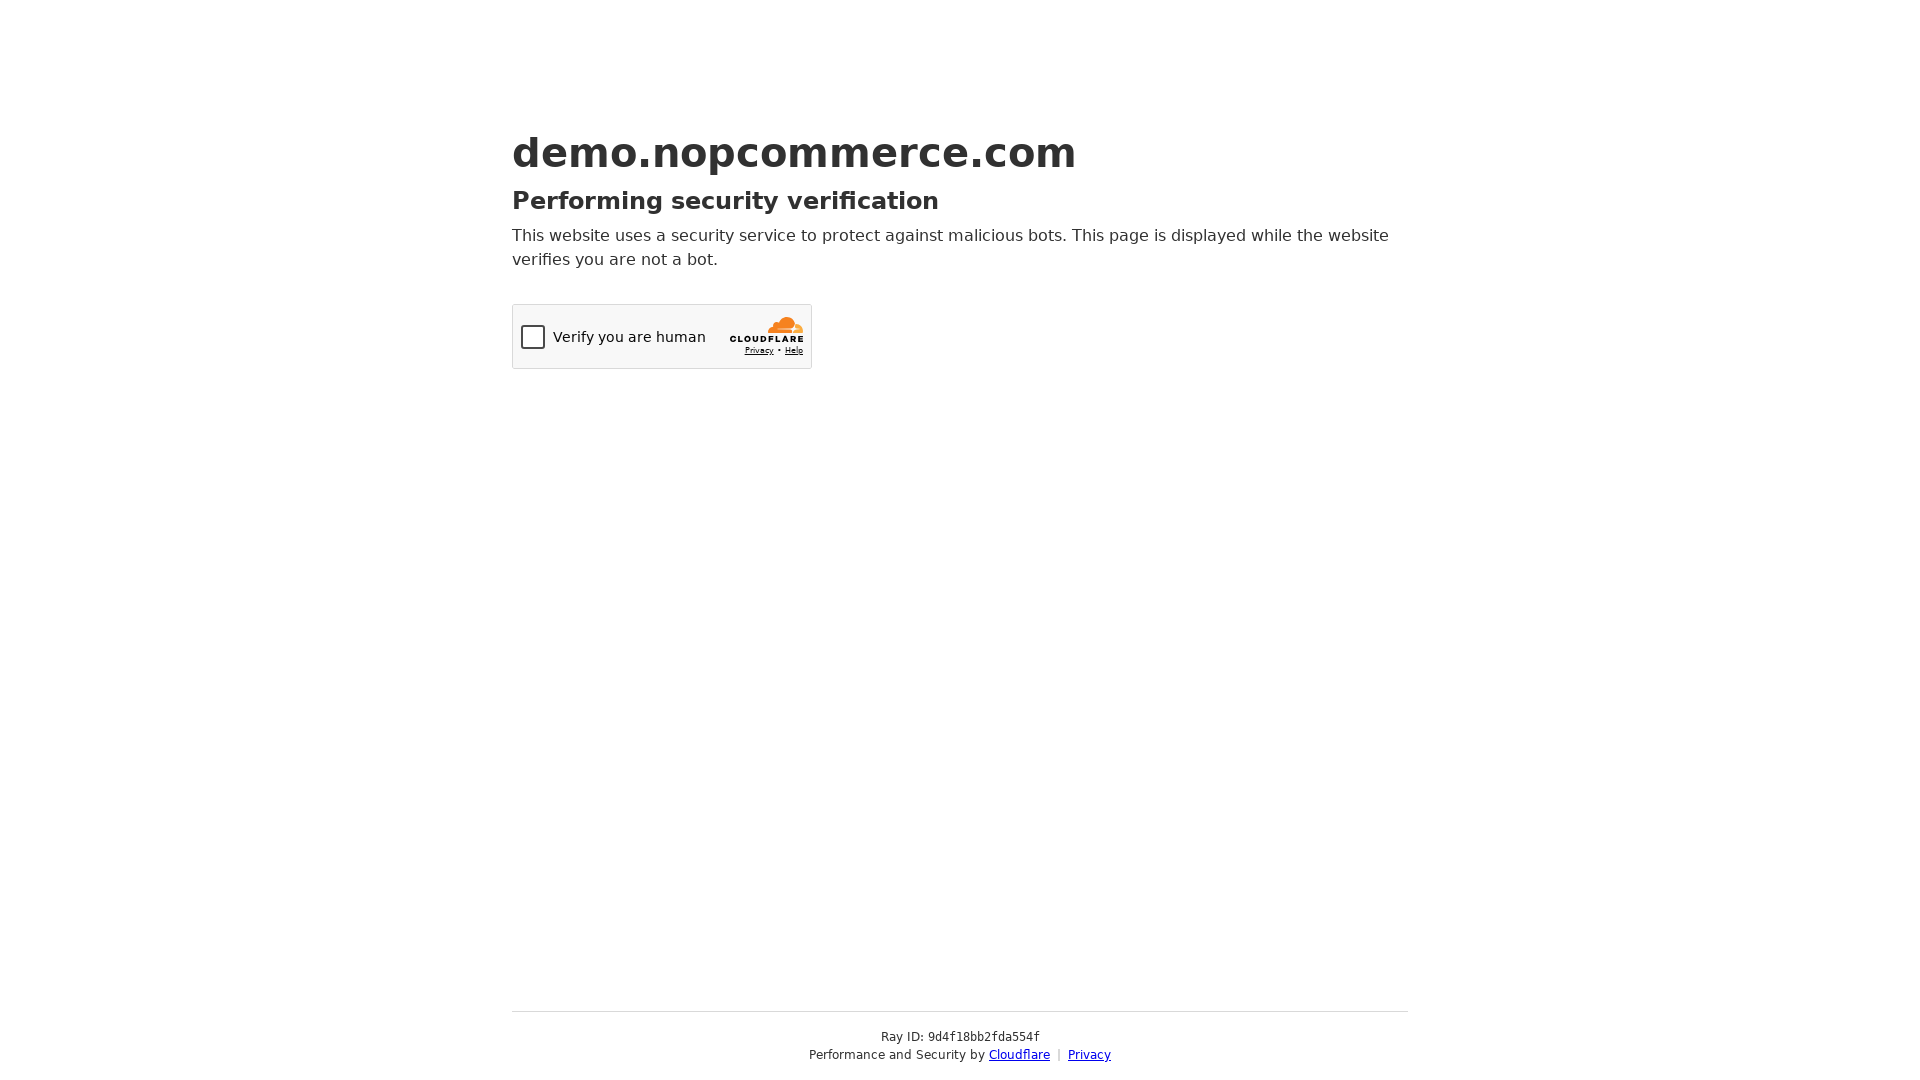

Waited for page to reach domcontentloaded state
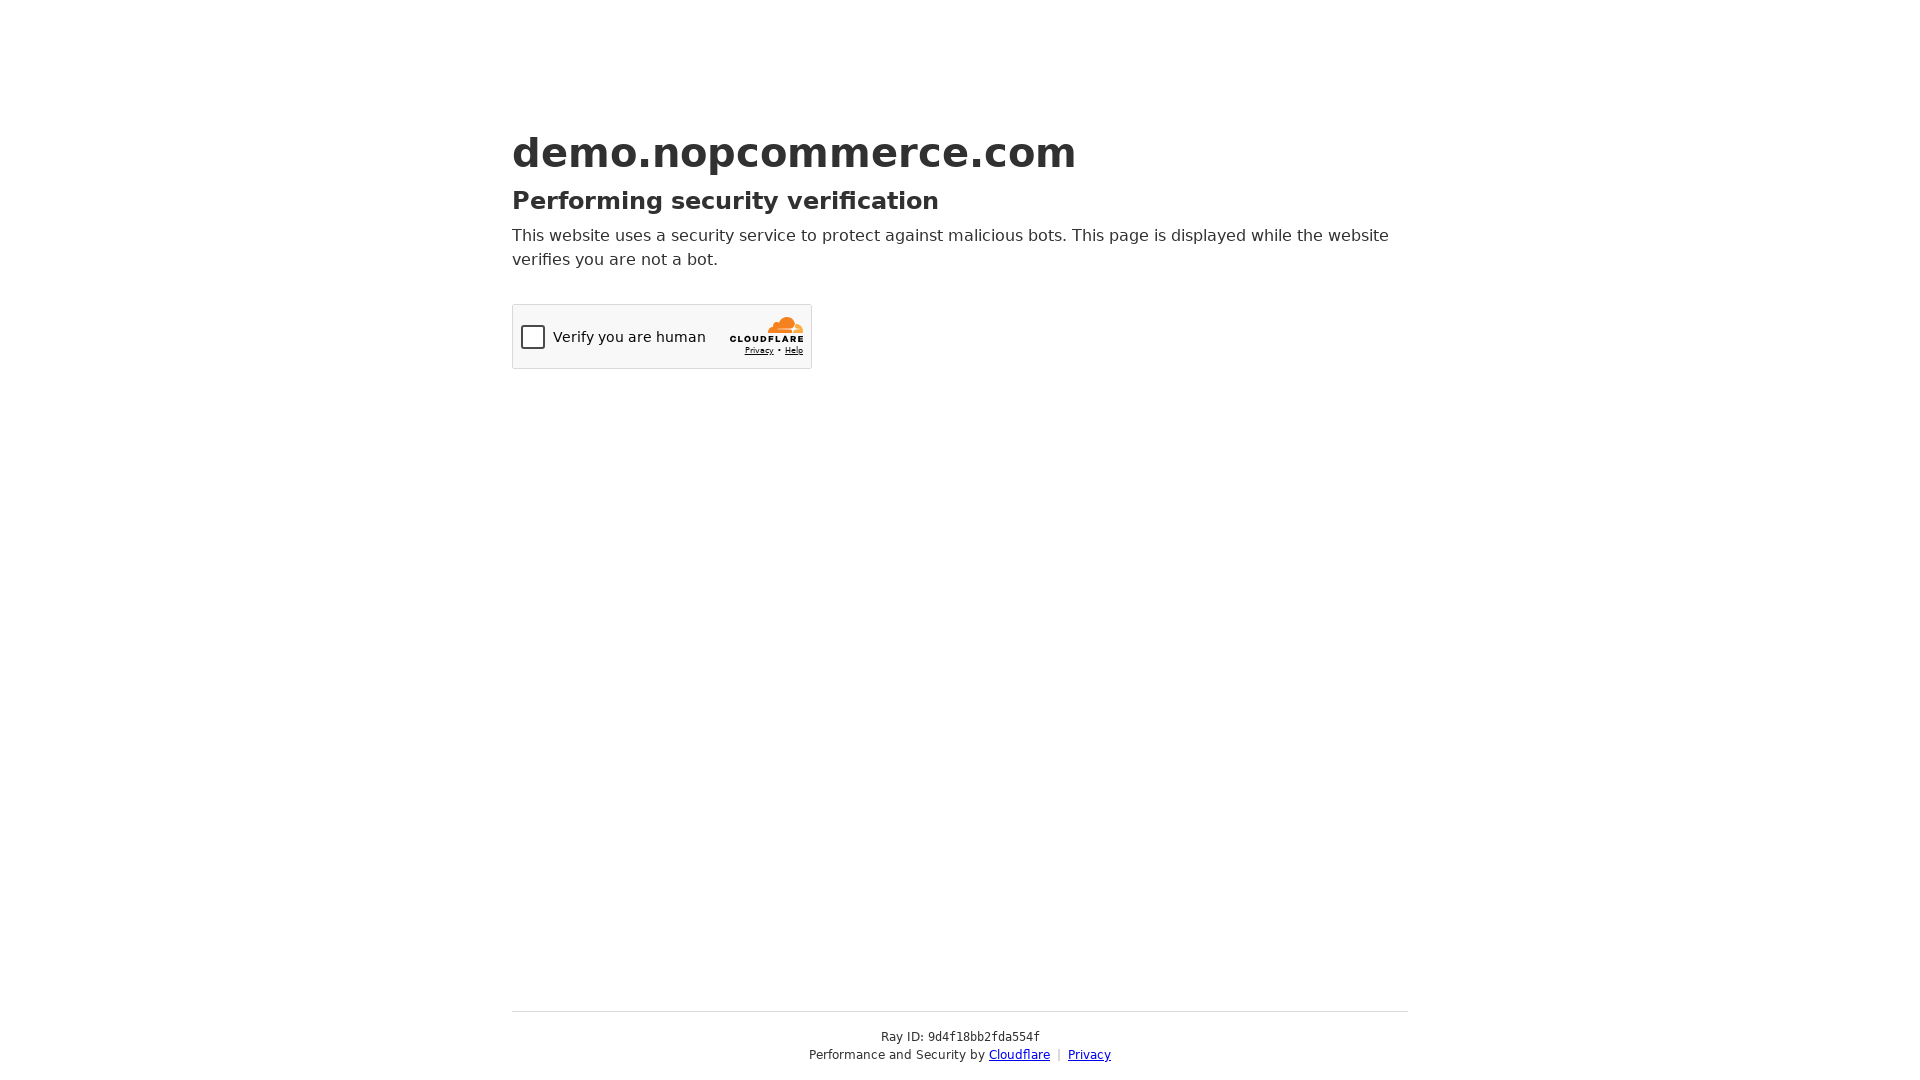

Retrieved page title: Just a moment...
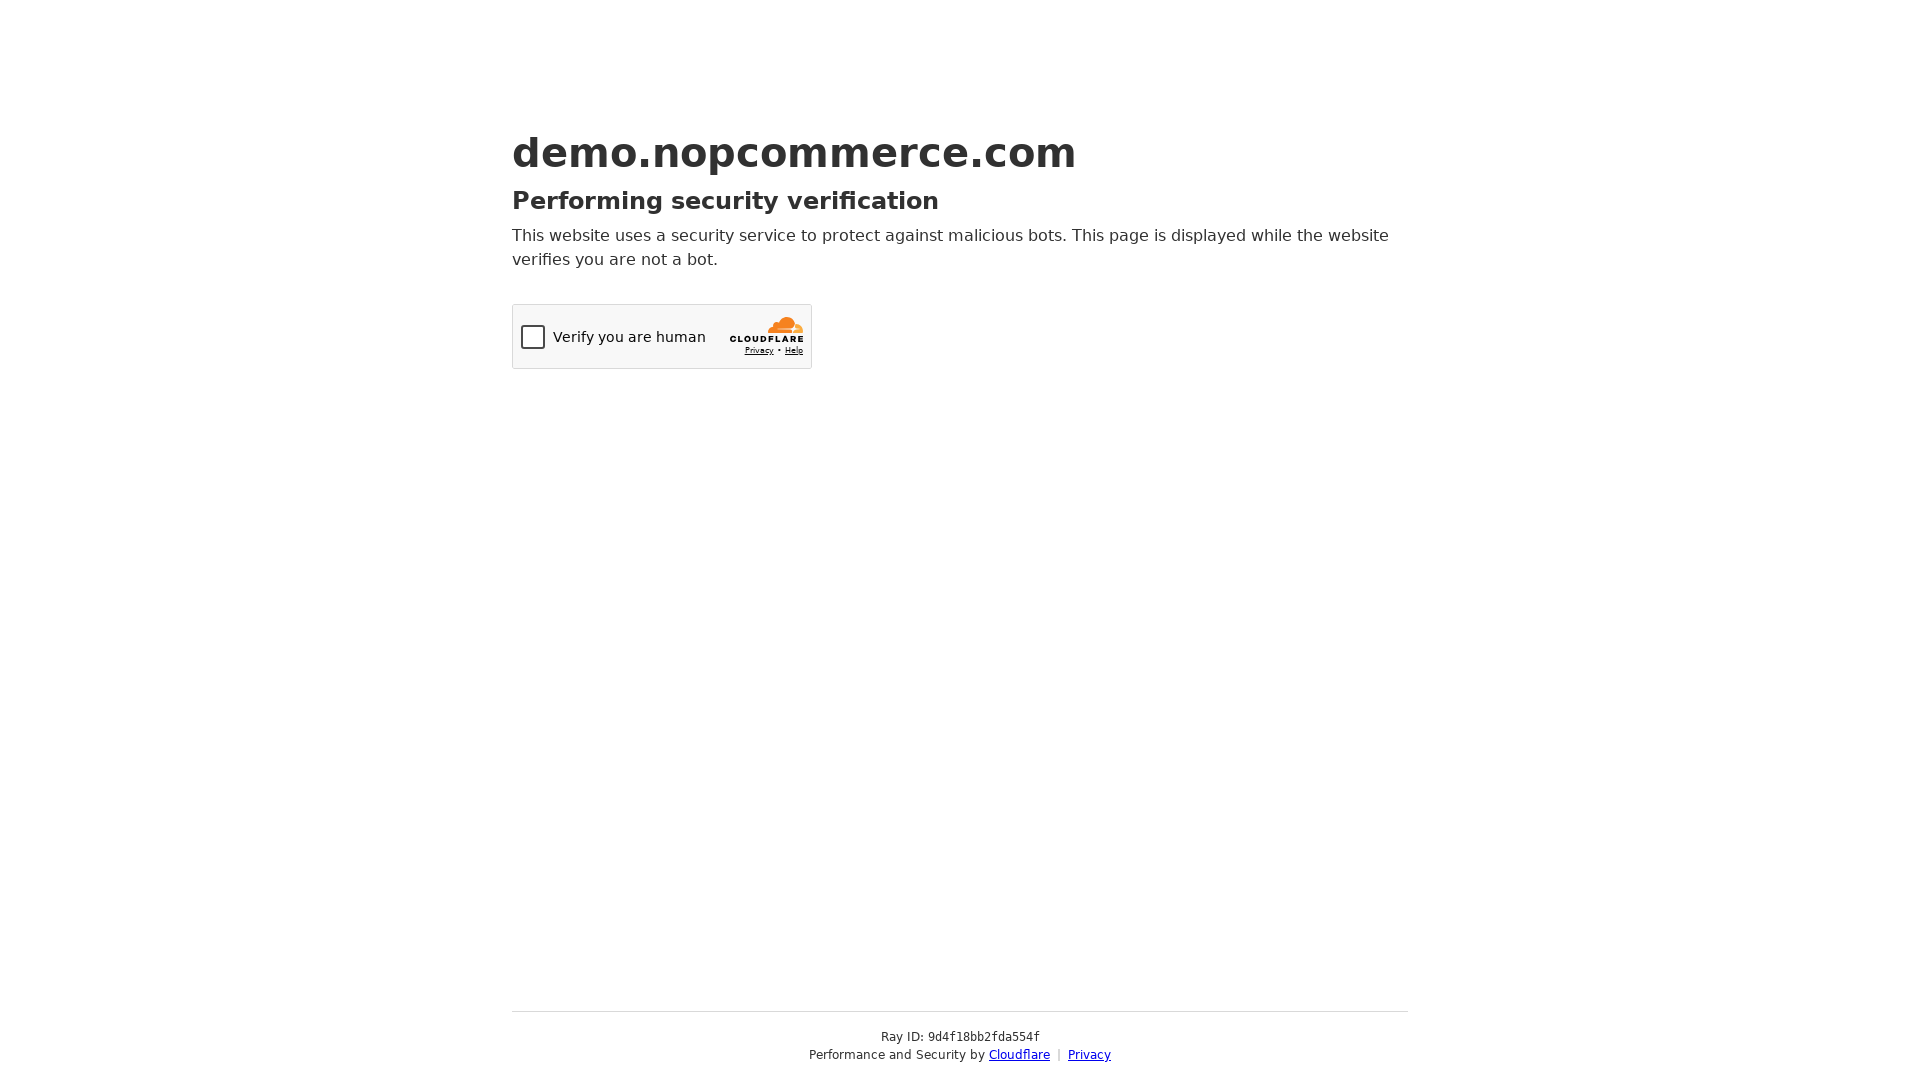

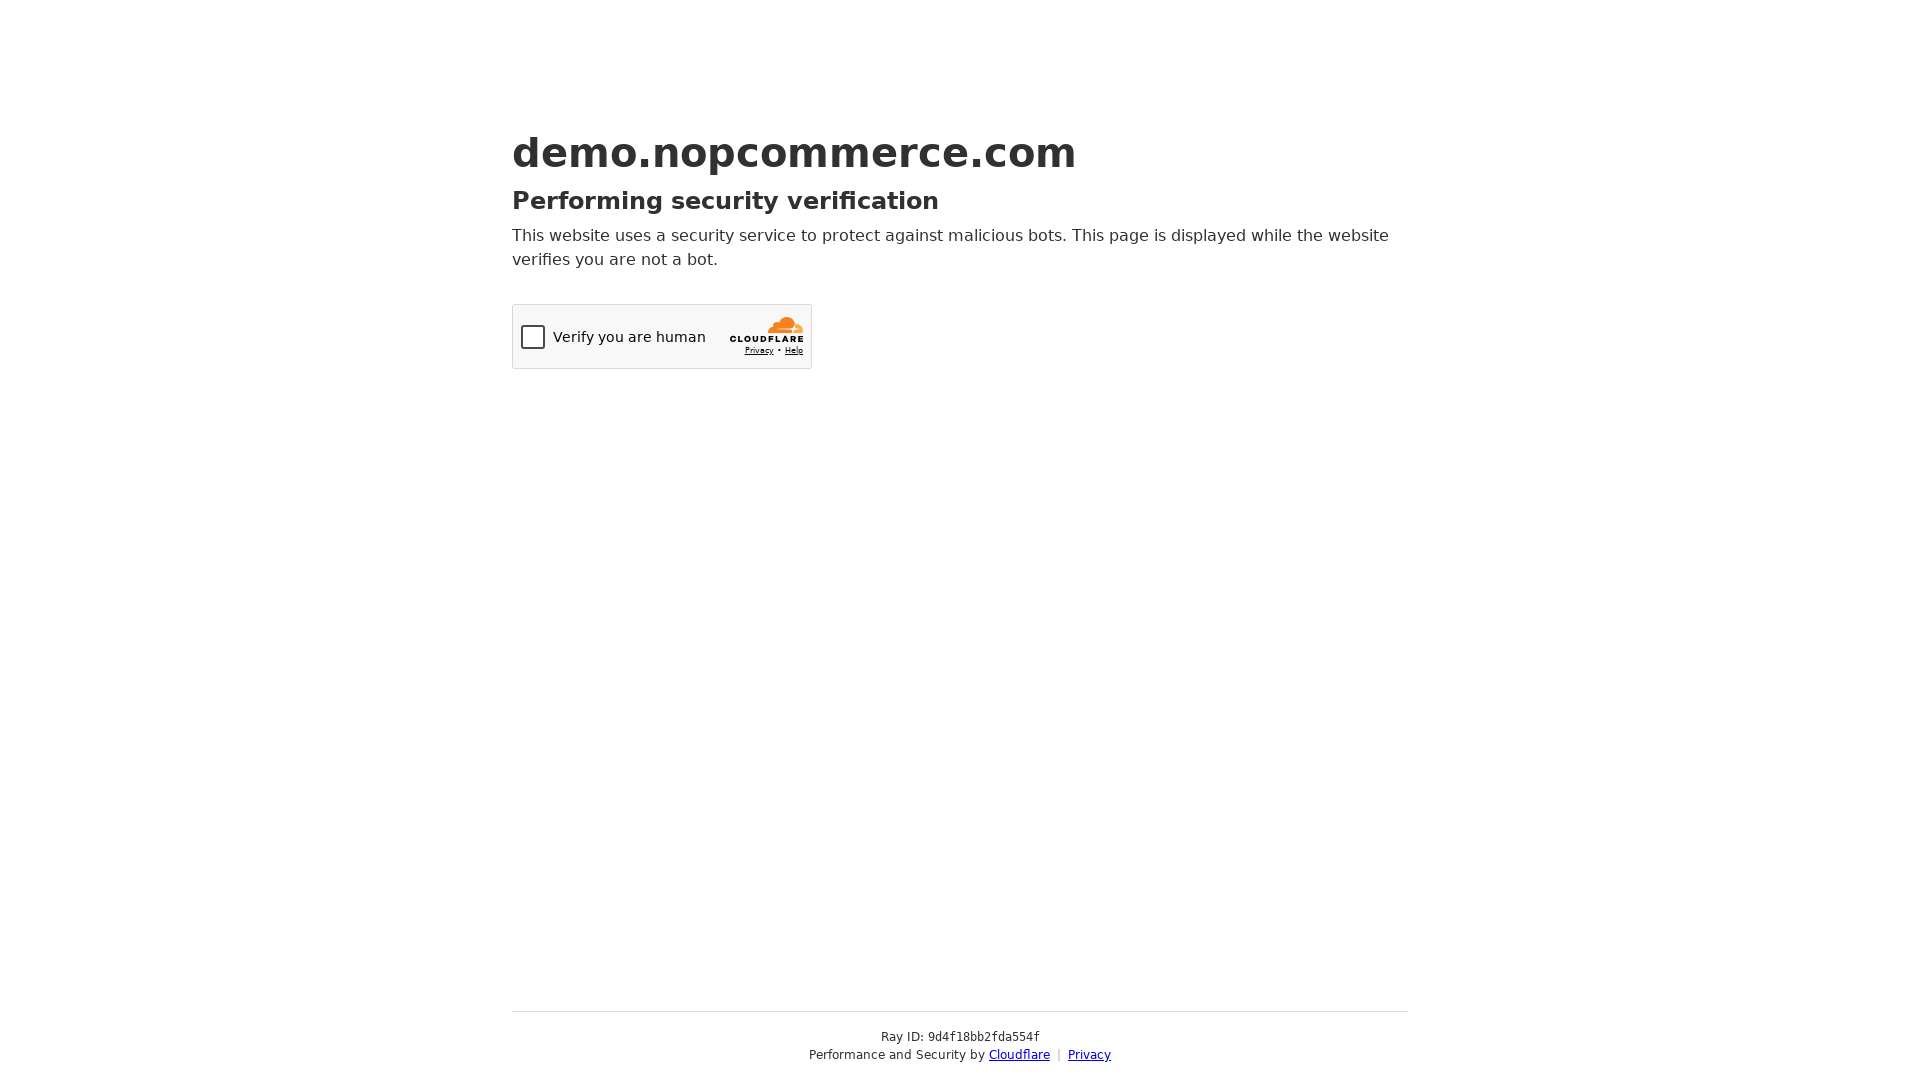